Tests browser window manipulation by setting the window position and resizing the window dimensions.

Starting URL: https://demo.automationtesting.in/Windows.html

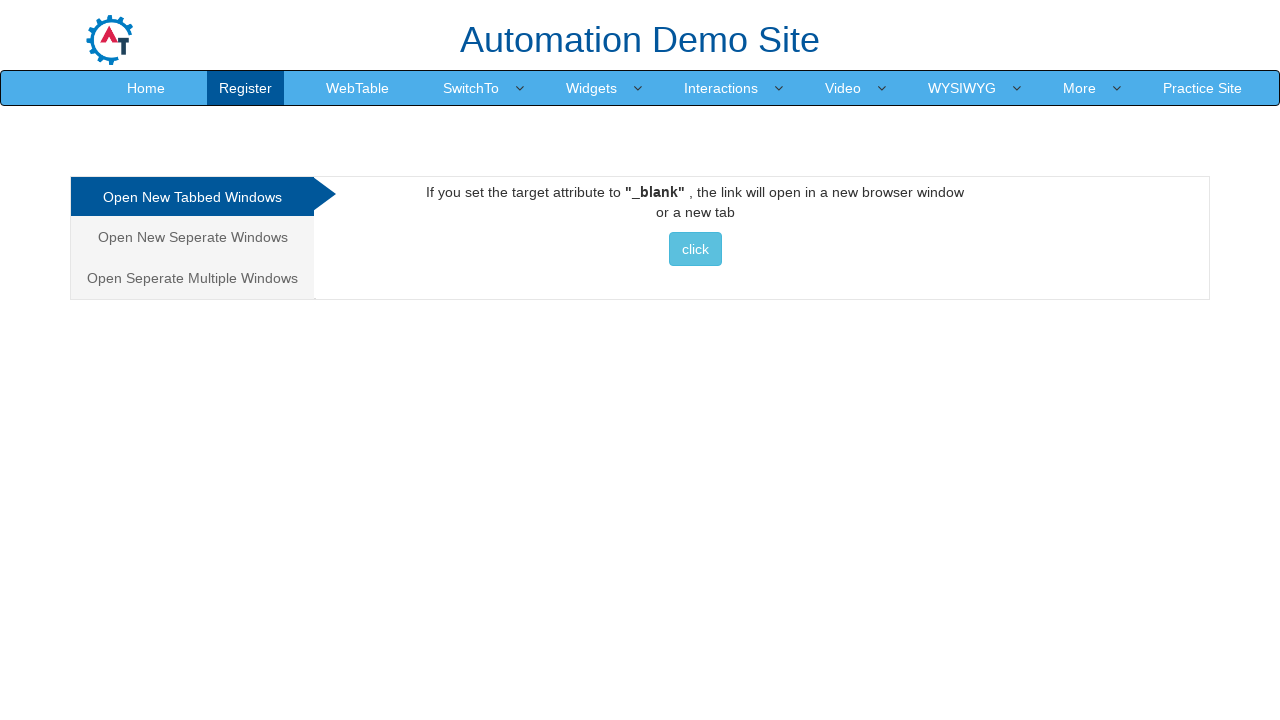

Set viewport size to 400x600 pixels
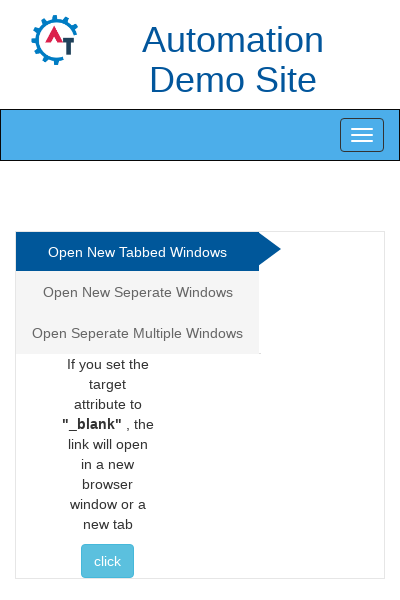

Waited 2 seconds to observe viewport changes
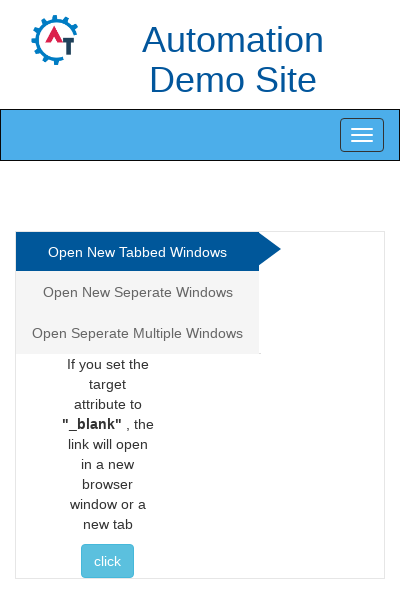

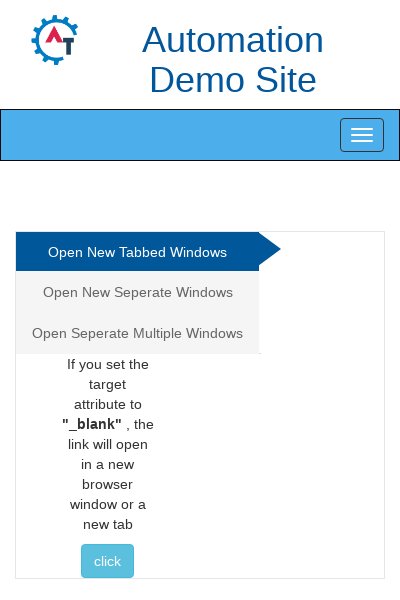